Navigates to Calculator.net and enters a search query for "Financial Calculators" in the search input field

Starting URL: https://www.calculator.net/

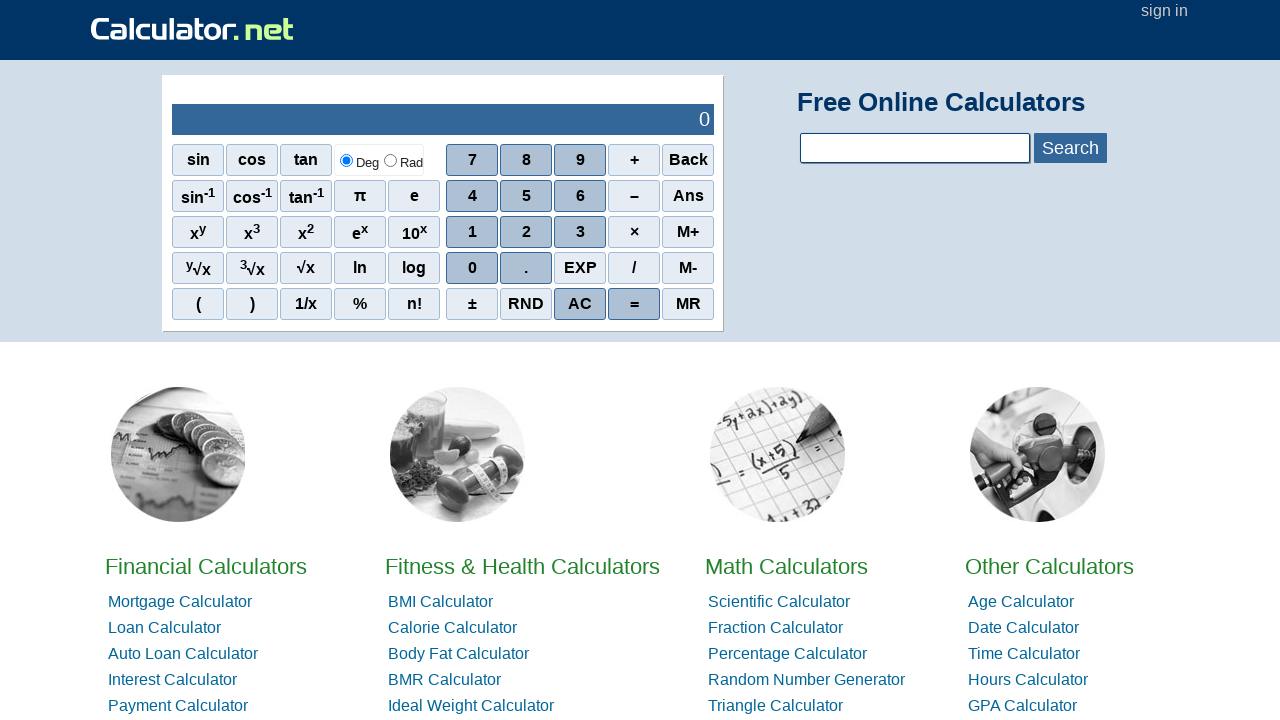

Filled search input with 'Financial Calculators' on input#calcSearchTerm
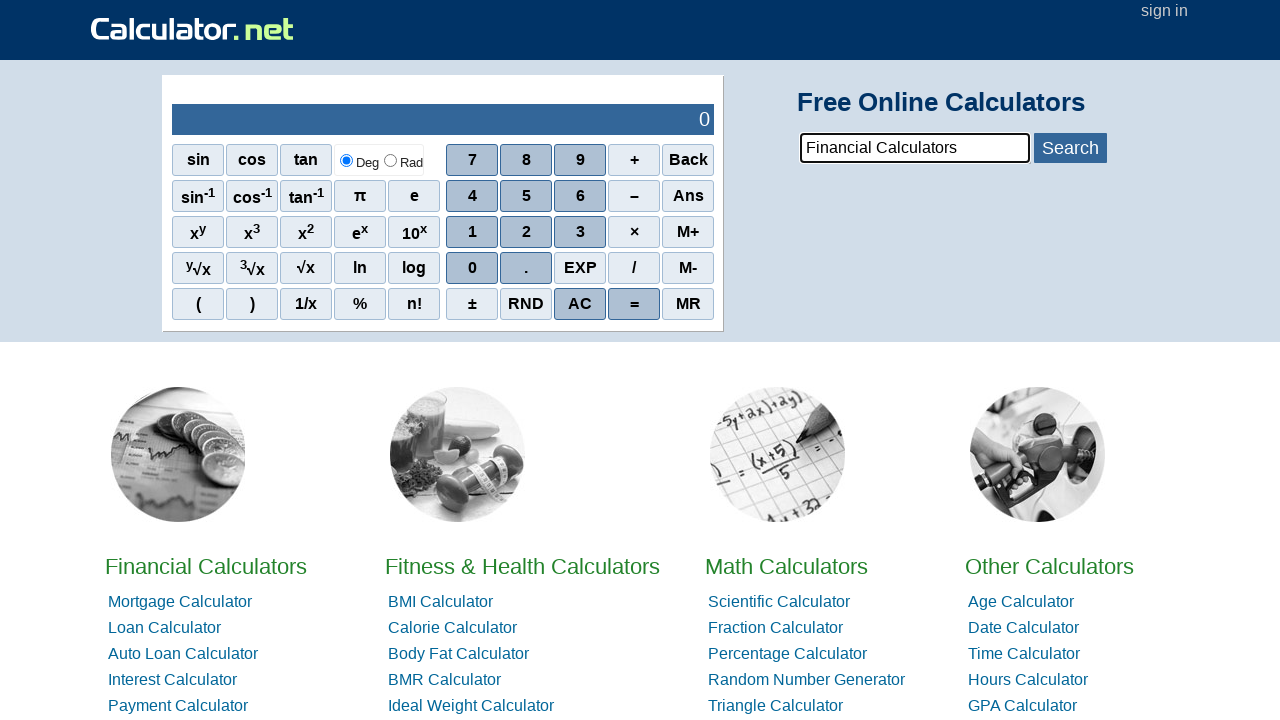

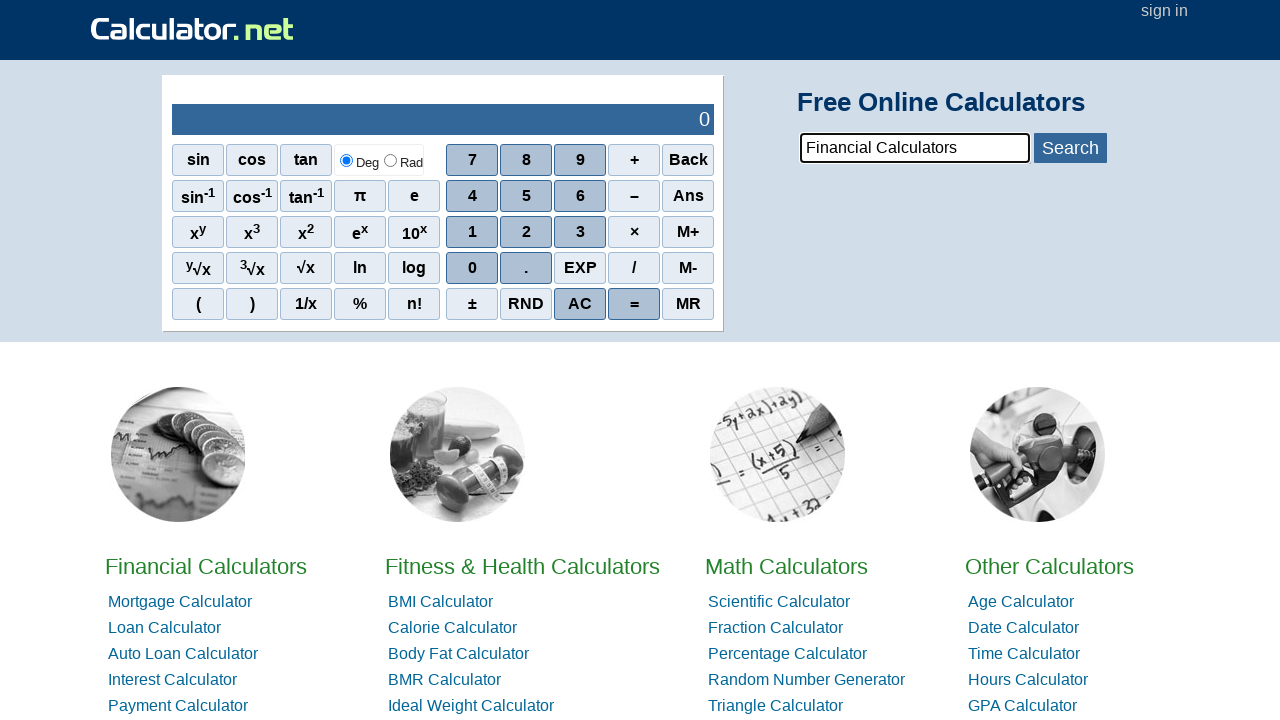